Tests various elements on a practice page including radio button selection and text field display verification

Starting URL: https://www.letskodeit.com/practice

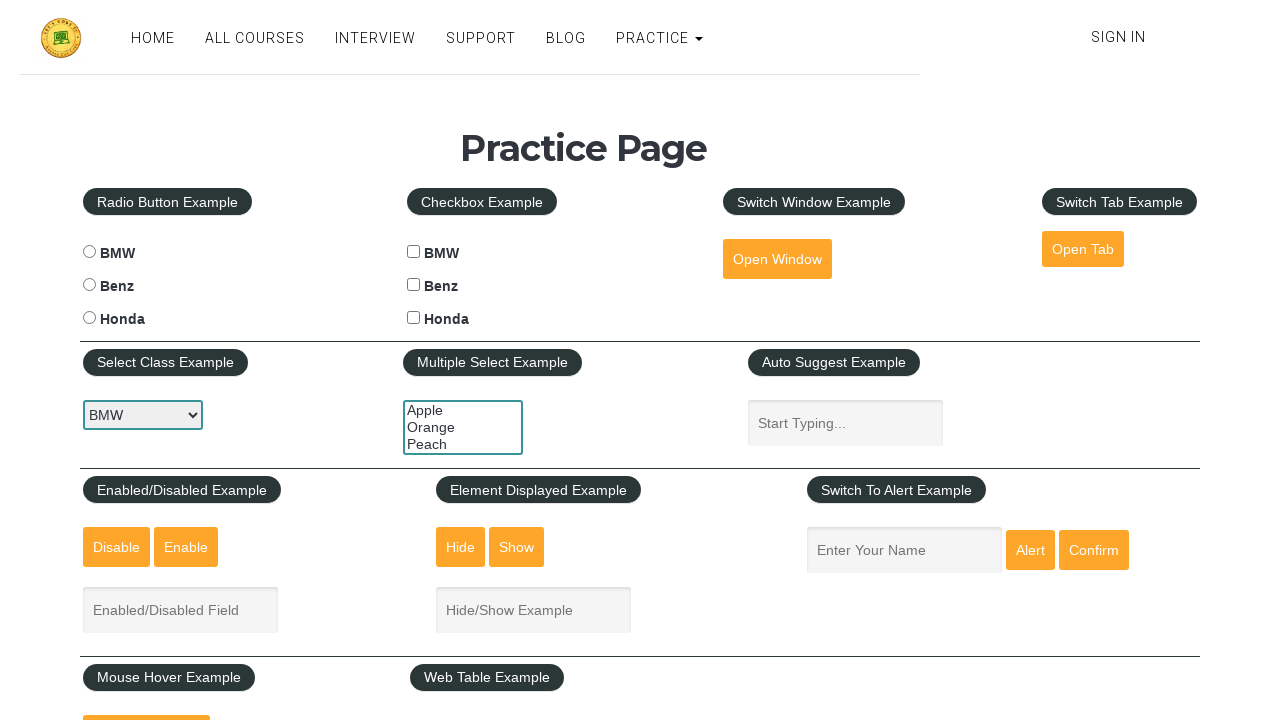

Clicked BMW radio button at (89, 252) on #bmwradio
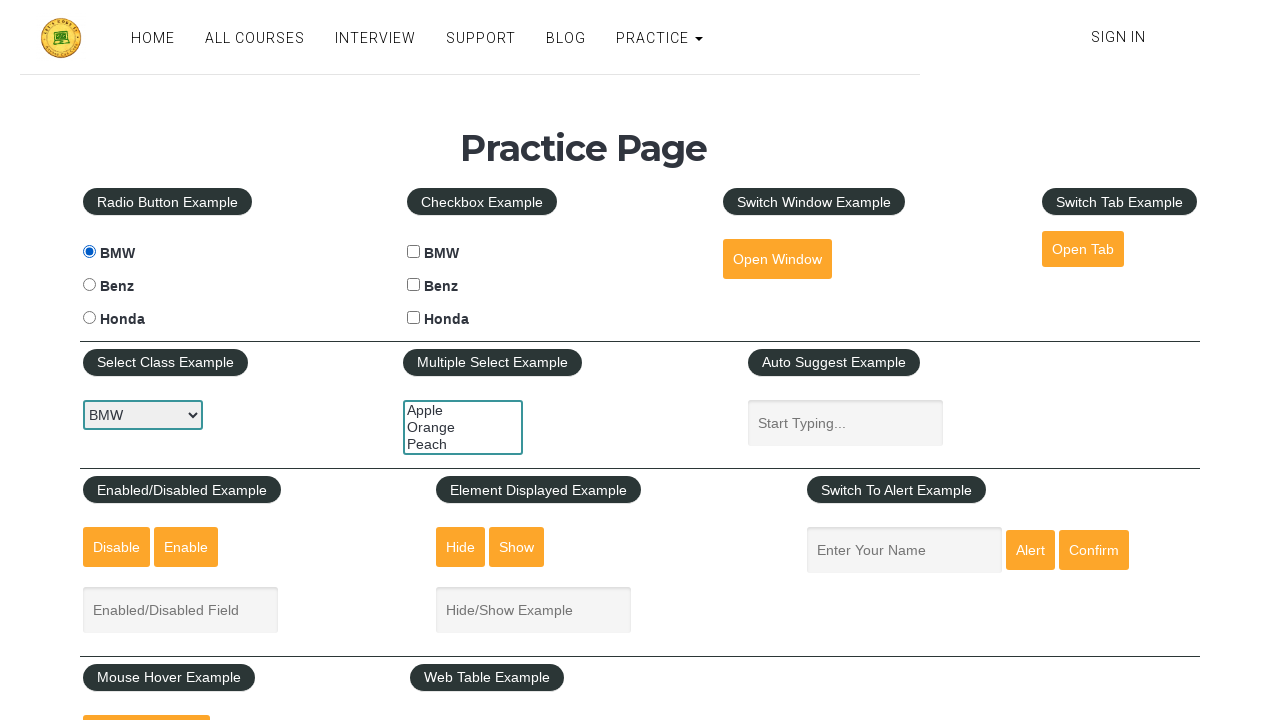

Verified BMW radio button is selected
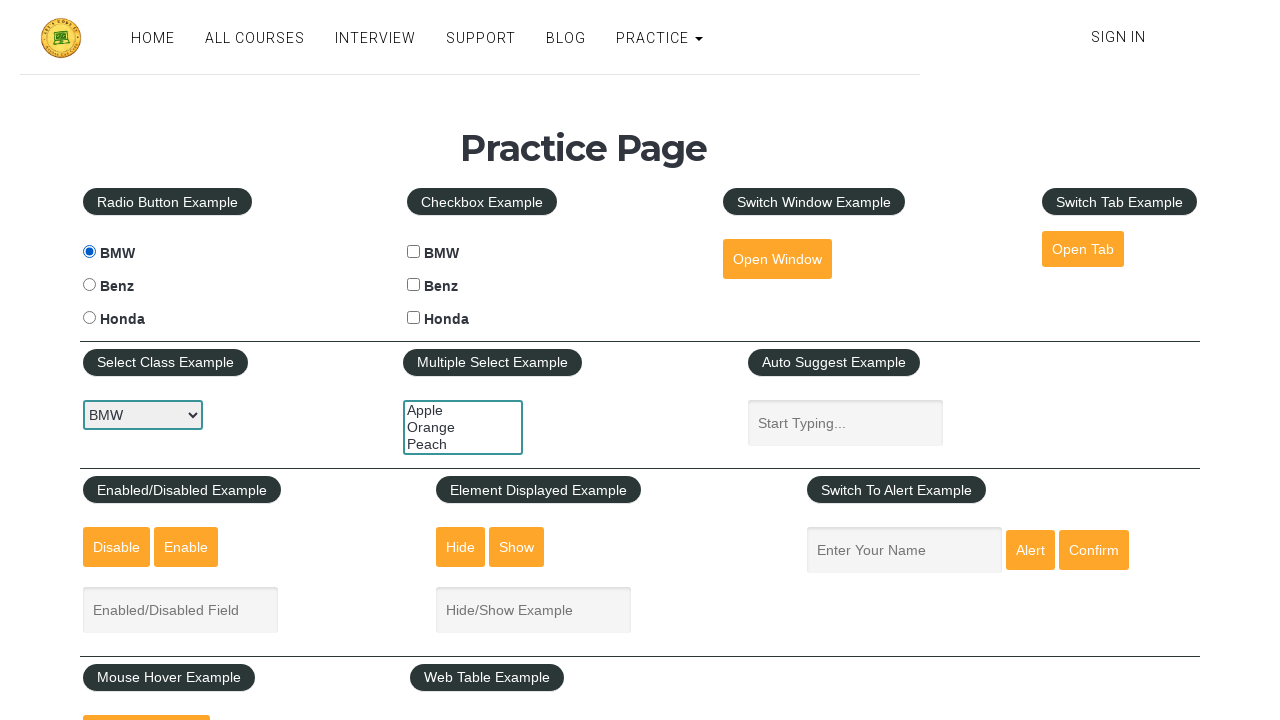

Verified text box element is displayed
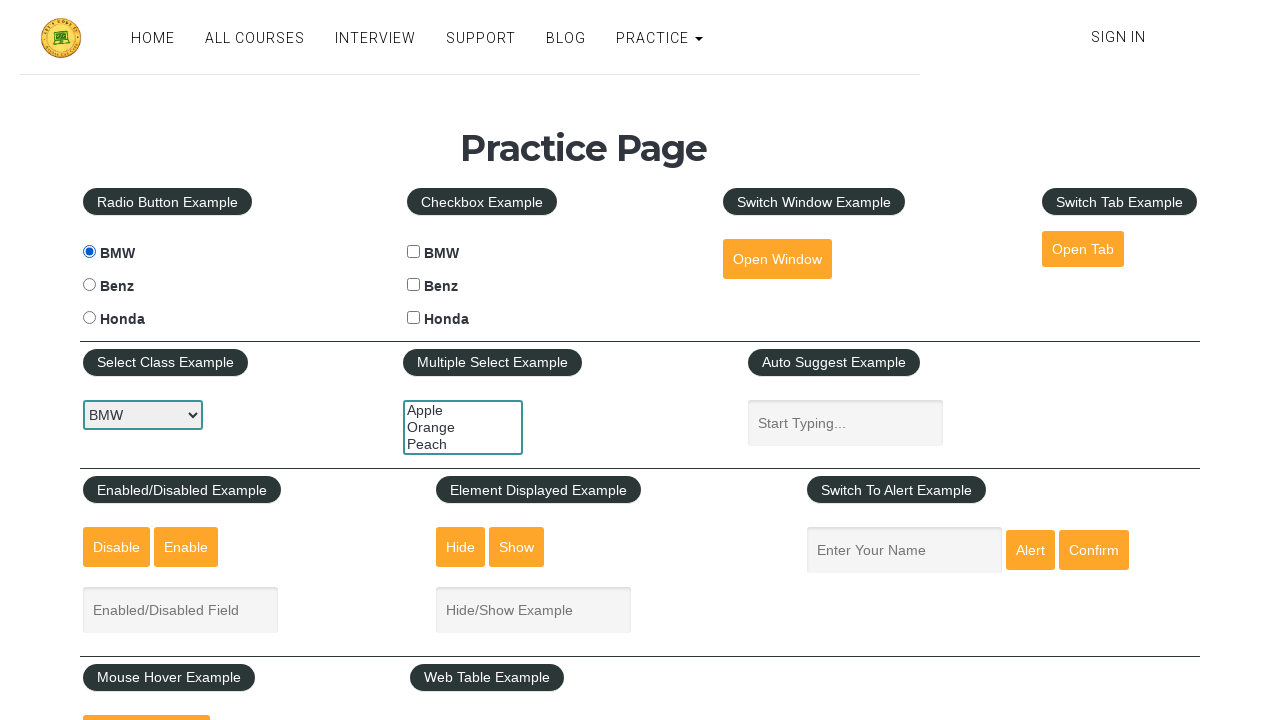

Verified page title is 'Practice Page'
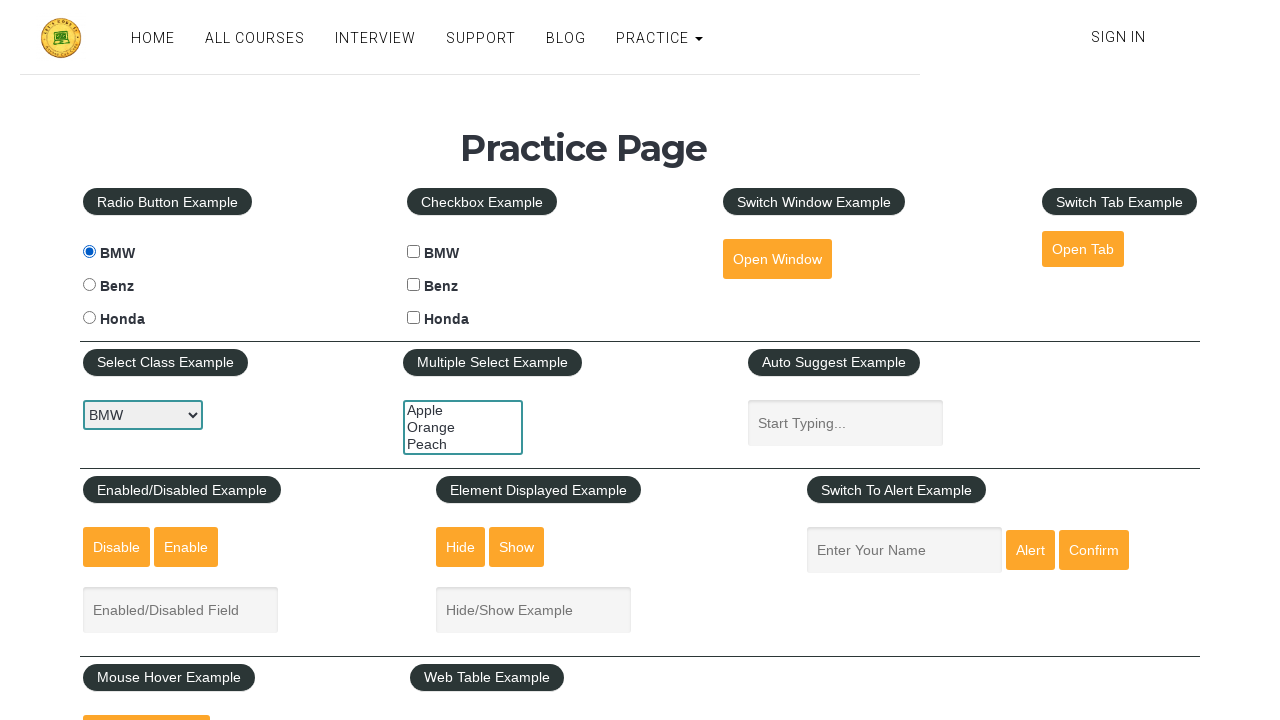

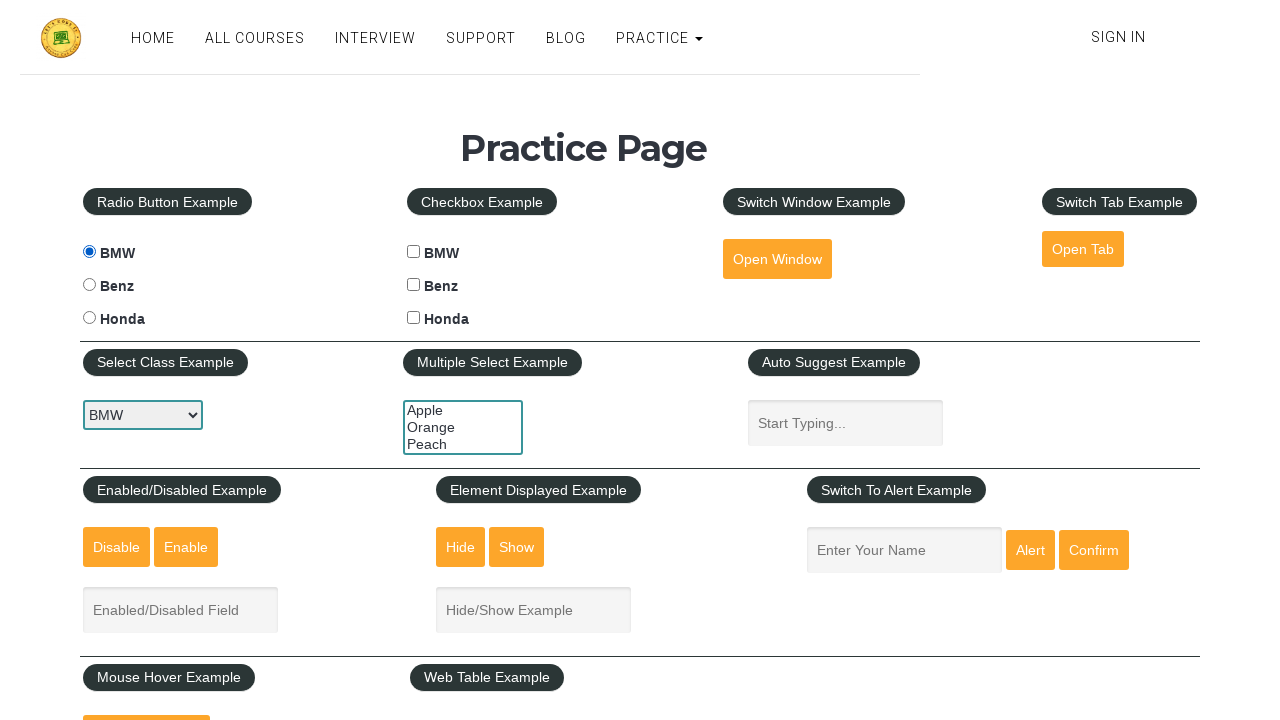